Tests mouse moveTo functionality by hovering over an element and verifying the result

Starting URL: http://guinea-pig.webdriver.io/pointer.html

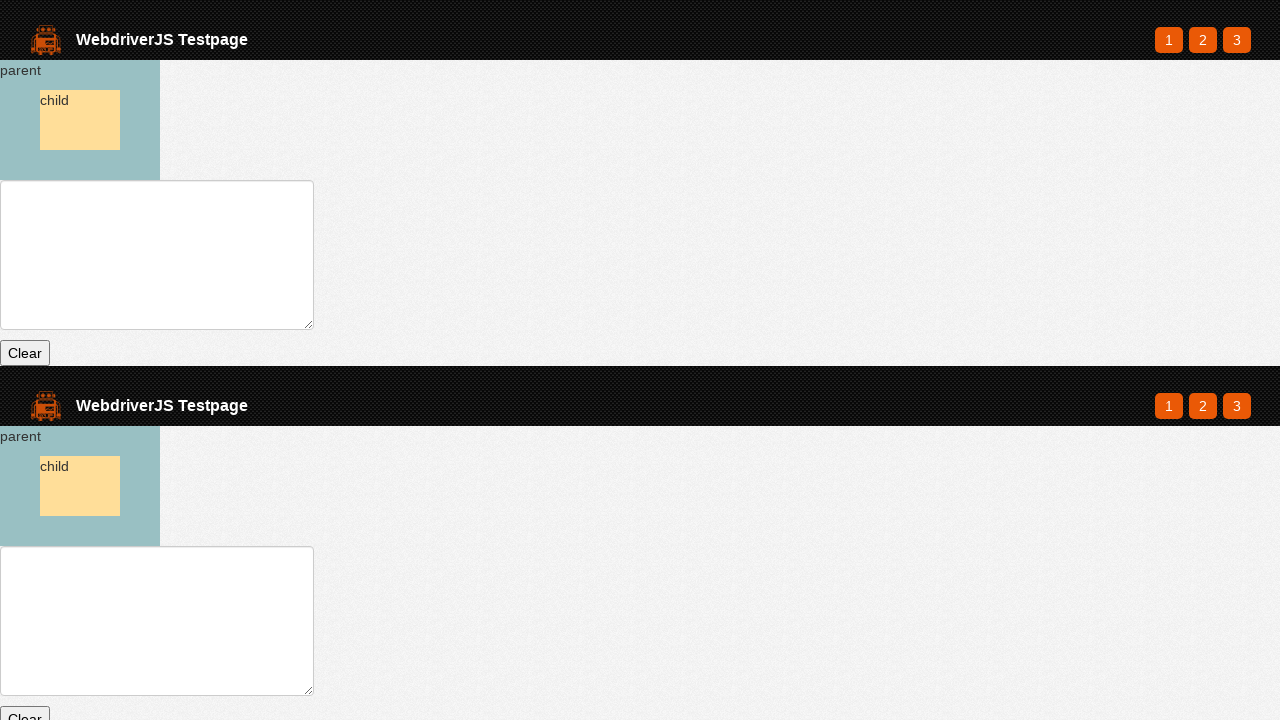

Waited for parent element to exist
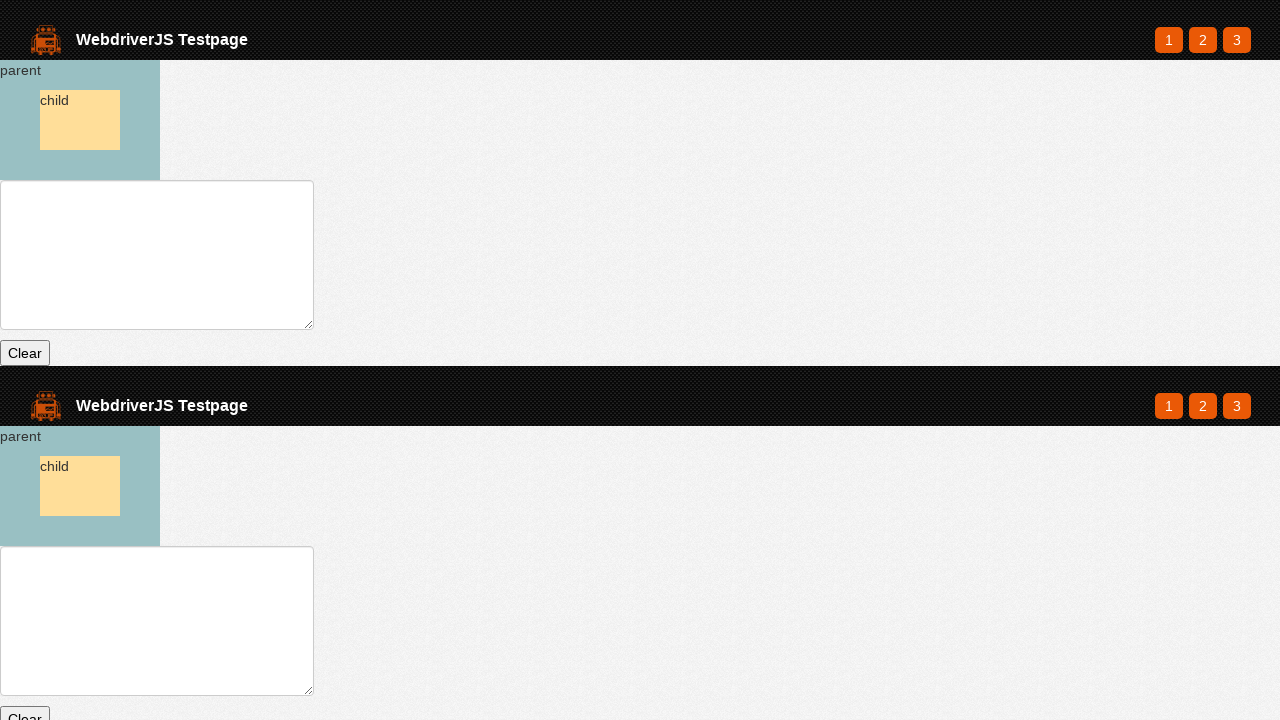

Hovered over parent element at (80, 120) on #parent
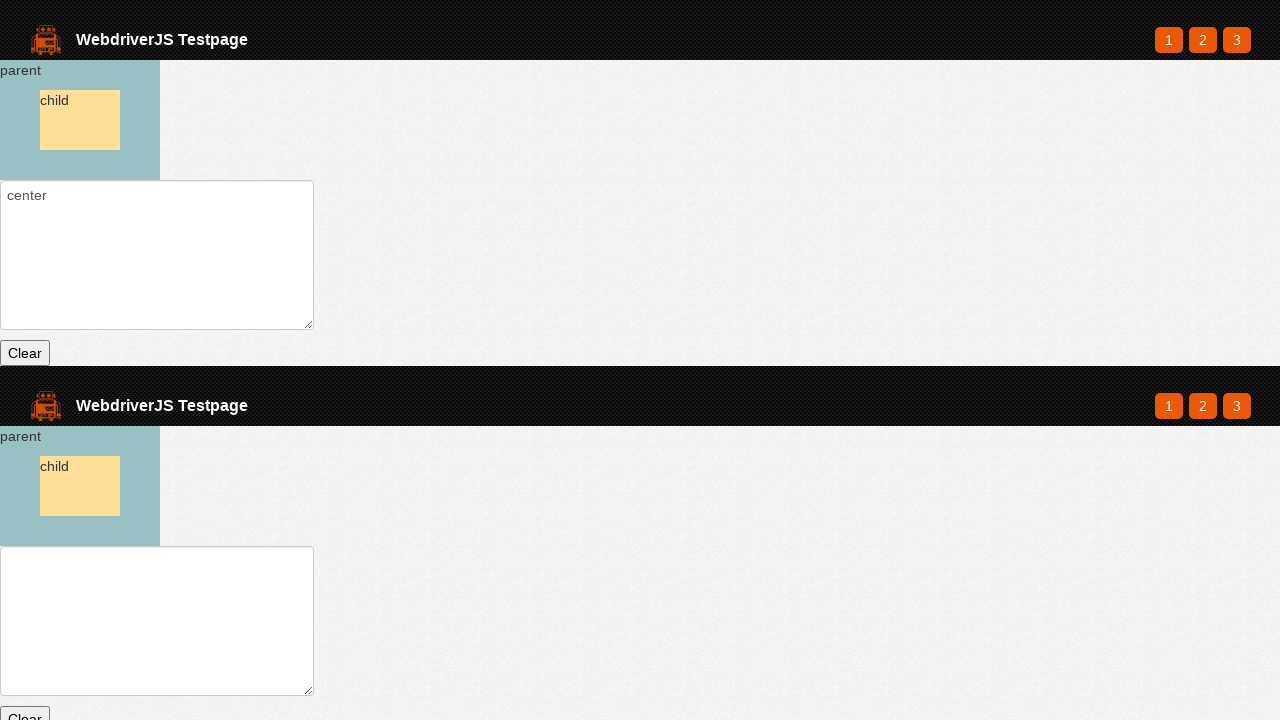

Retrieved text field value containing 'center'
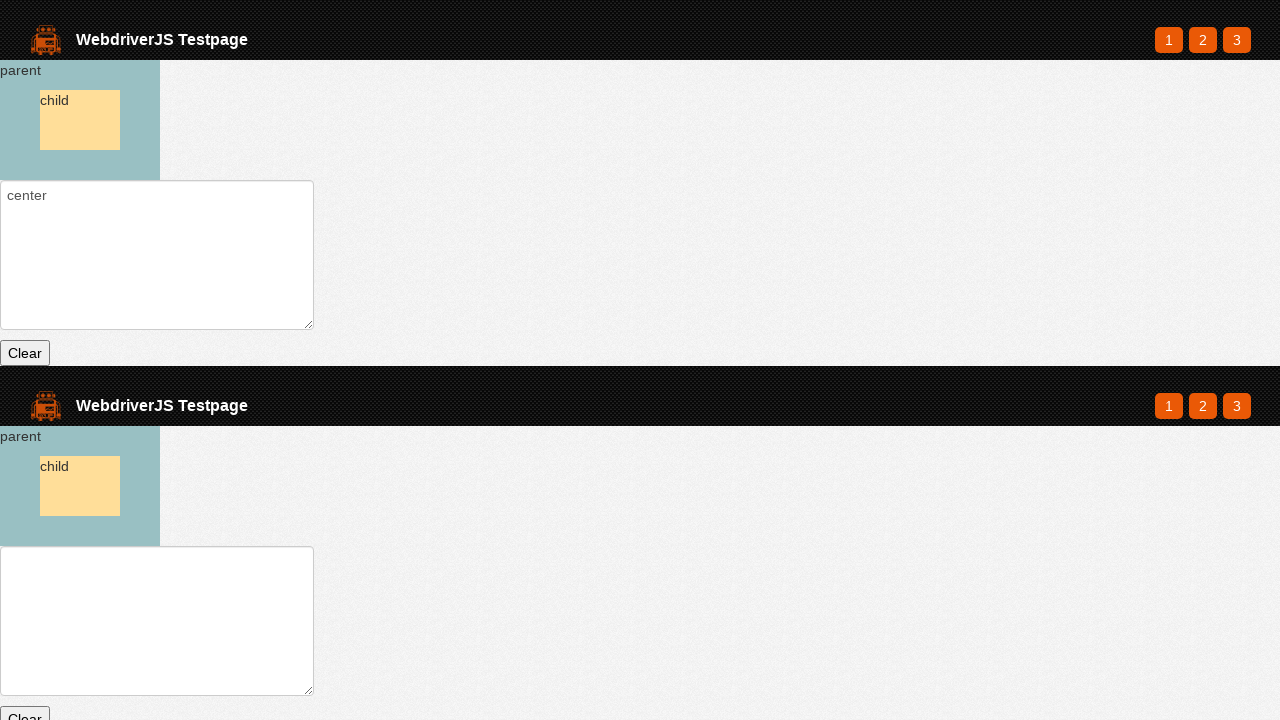

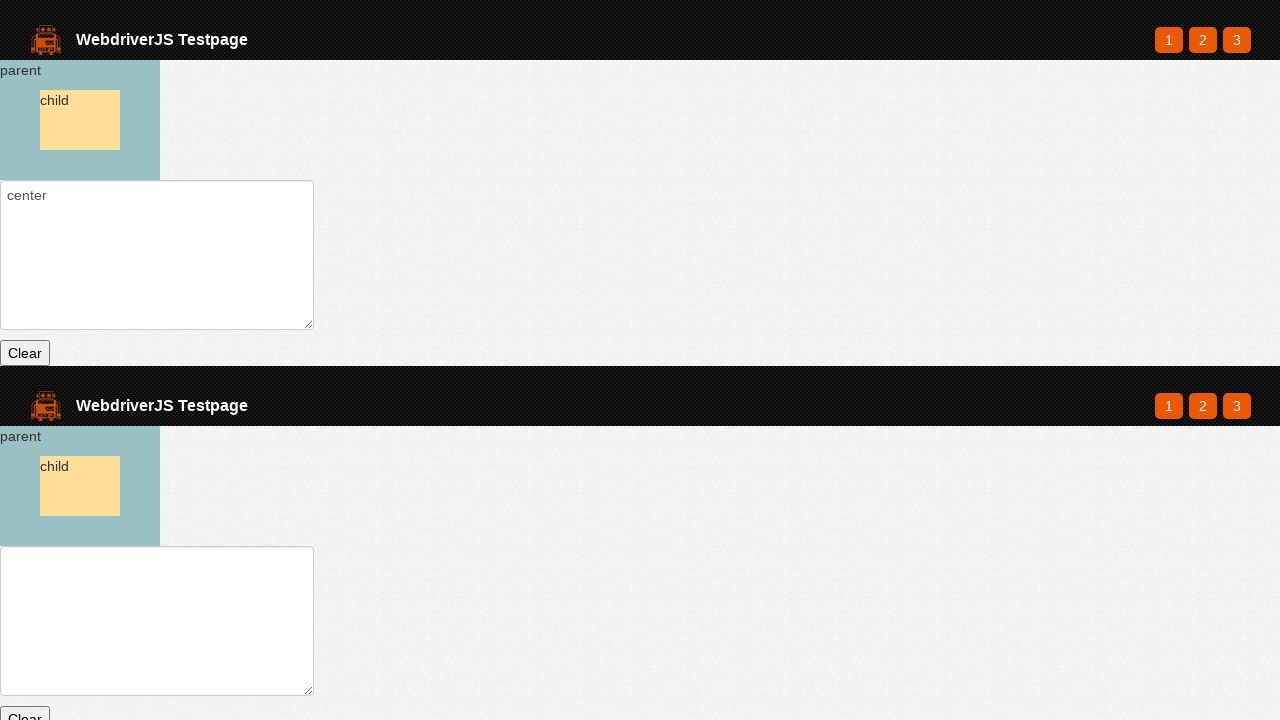